Navigates to NDTV news website in incognito mode, retrieves the page title, and verifies it matches the expected title

Starting URL: https://www.ndtv.com

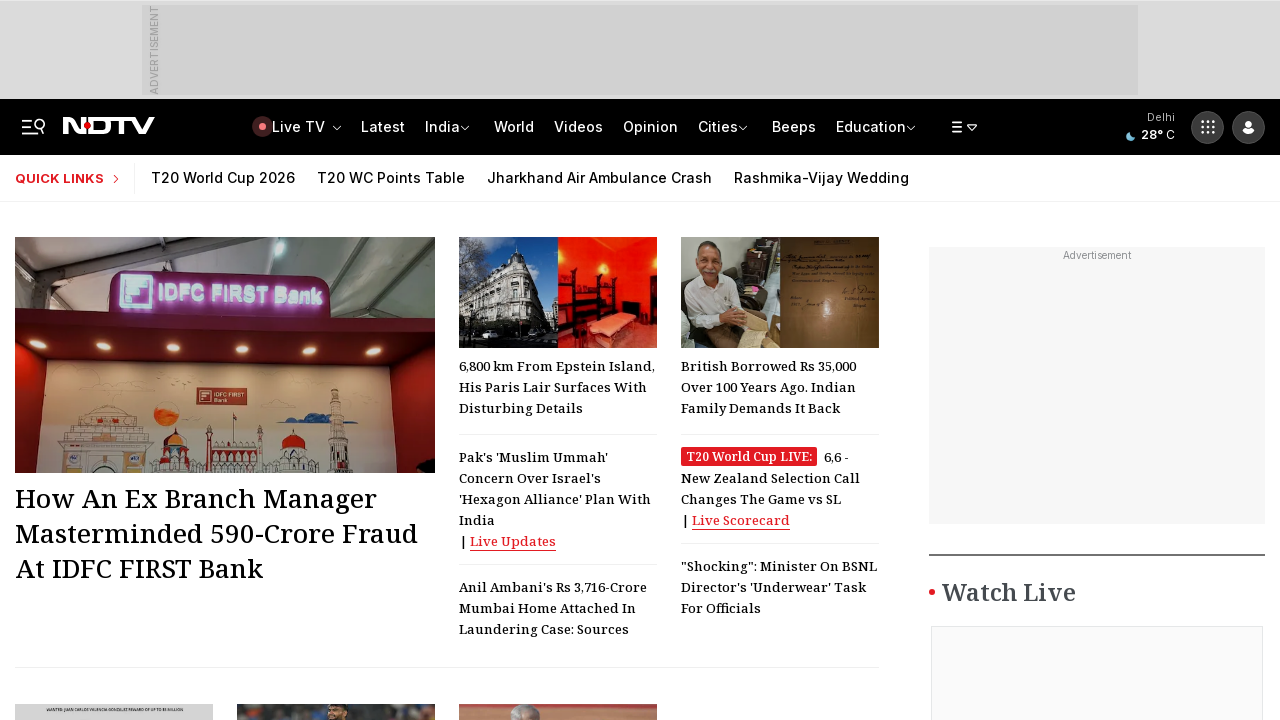

Checked for presence of element with id='testme'
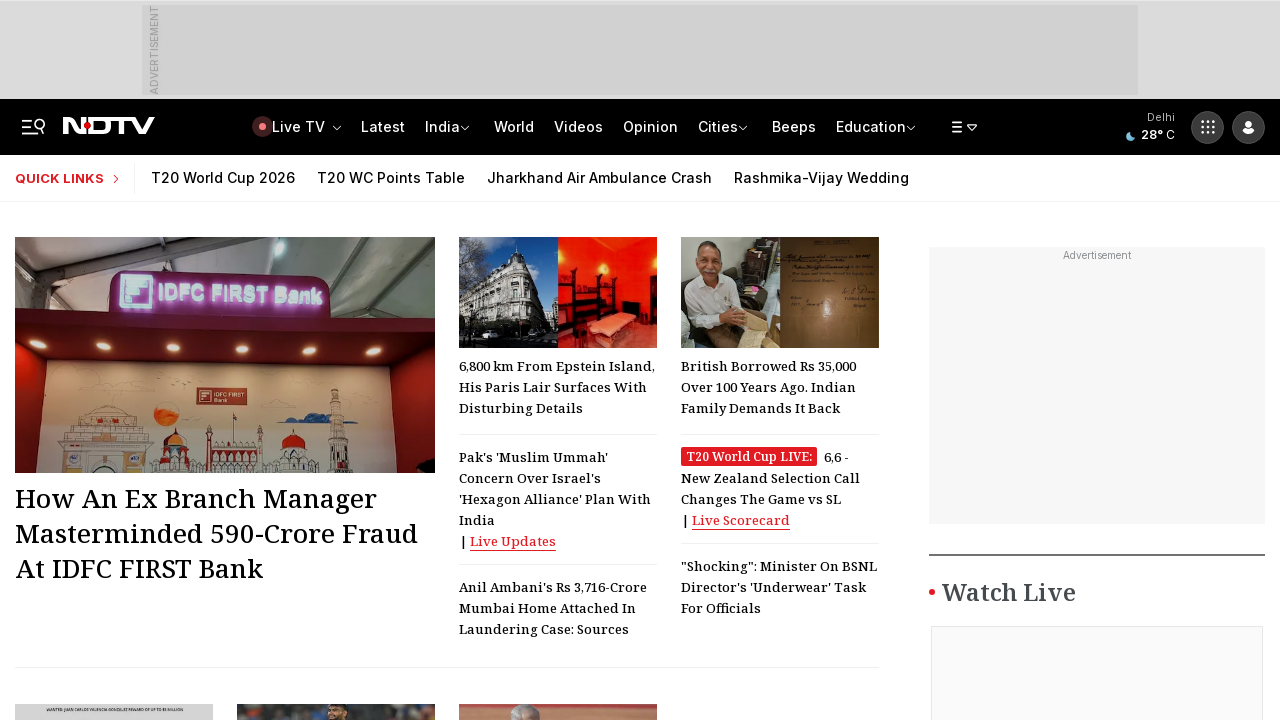

Retrieved page title from NDTV website
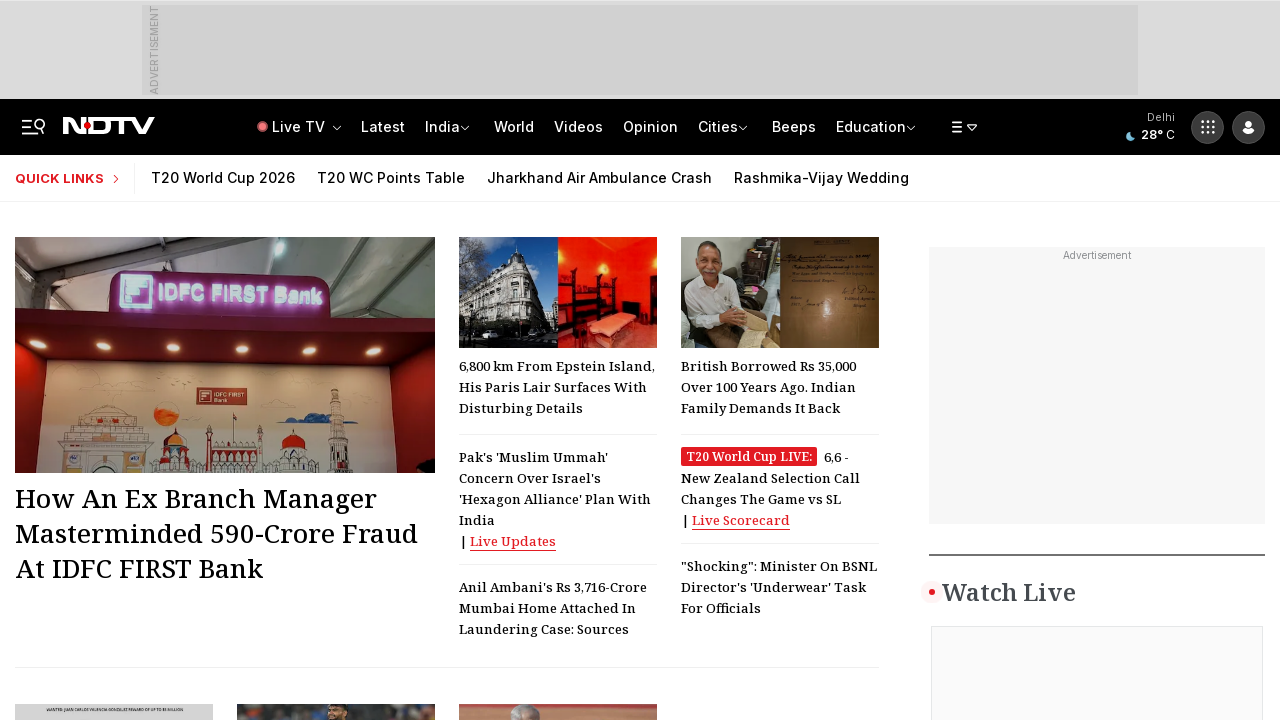

Verified page title matches expected value 'Get Latest News, India News, Breaking News, Today's News - NDTV.com'
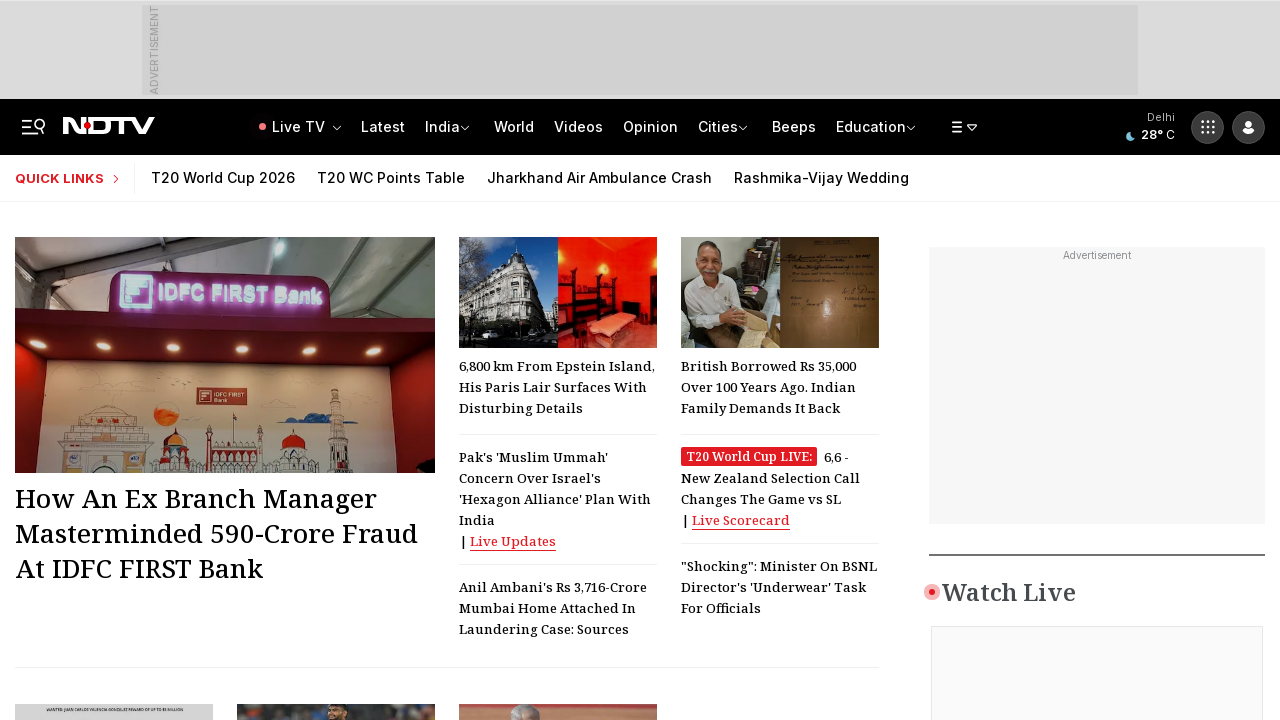

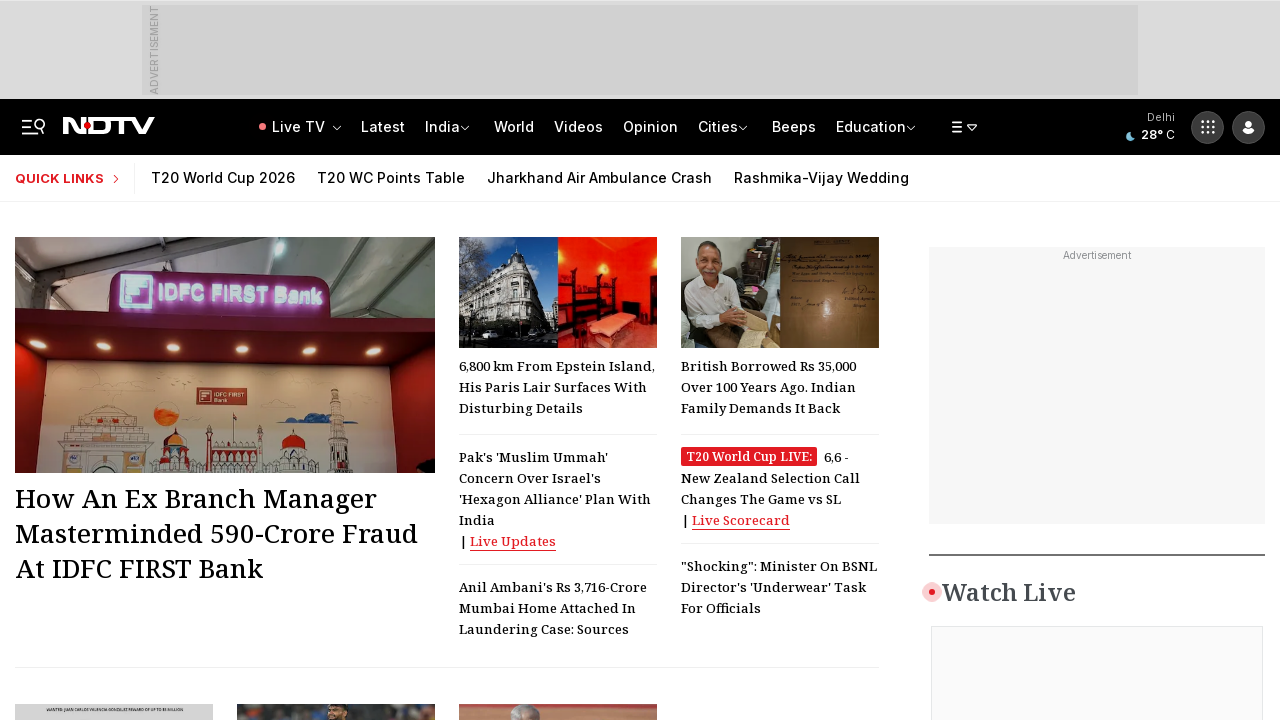